Tests text input and dropdown select functionality by clearing and filling a text field, then selecting an option from a dropdown menu.

Starting URL: https://www.selenium.dev/selenium/web/web-form.html

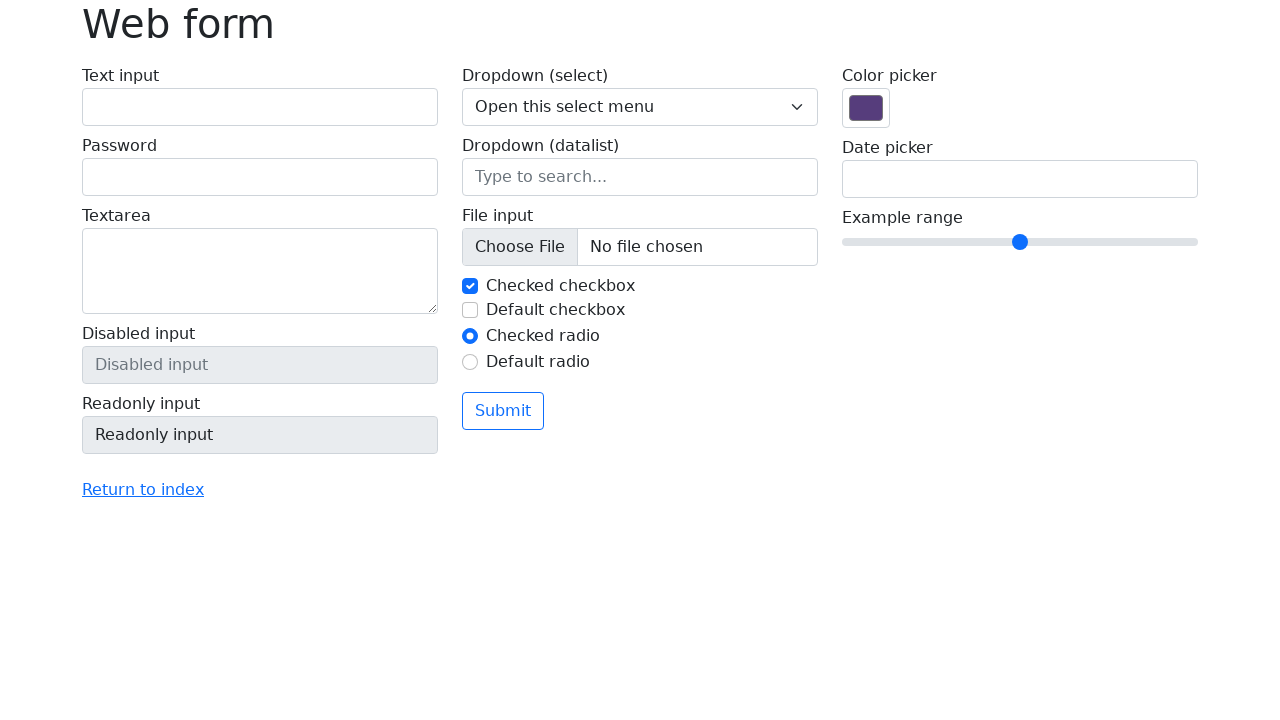

Cleared text input field on #my-text-id
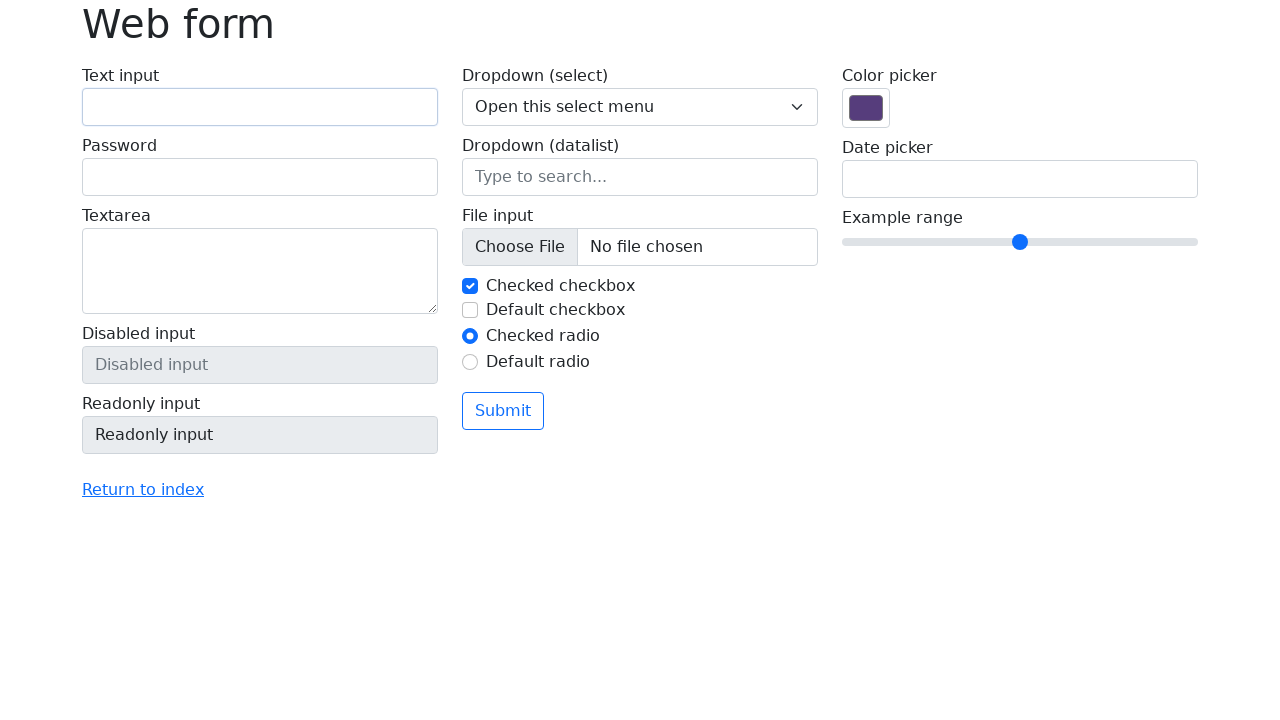

Filled text input field with 'Hello everybody' on #my-text-id
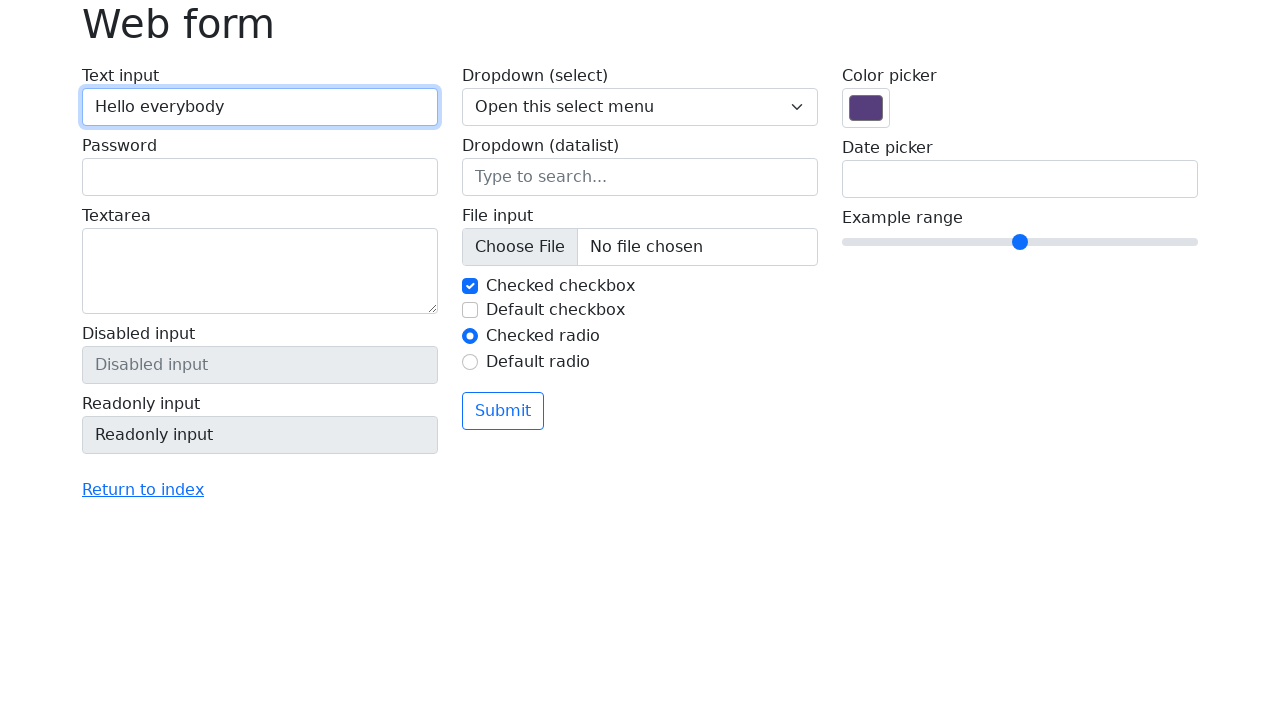

Selected option '1' from dropdown menu on select[name='my-select']
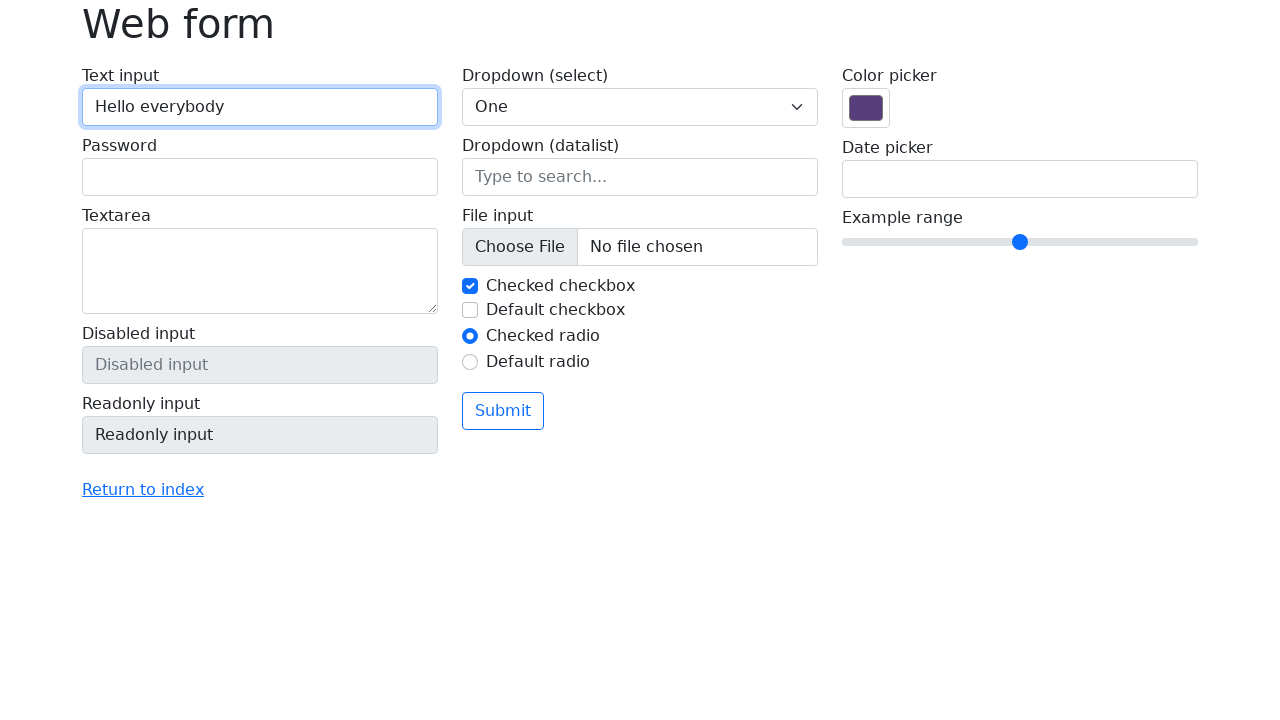

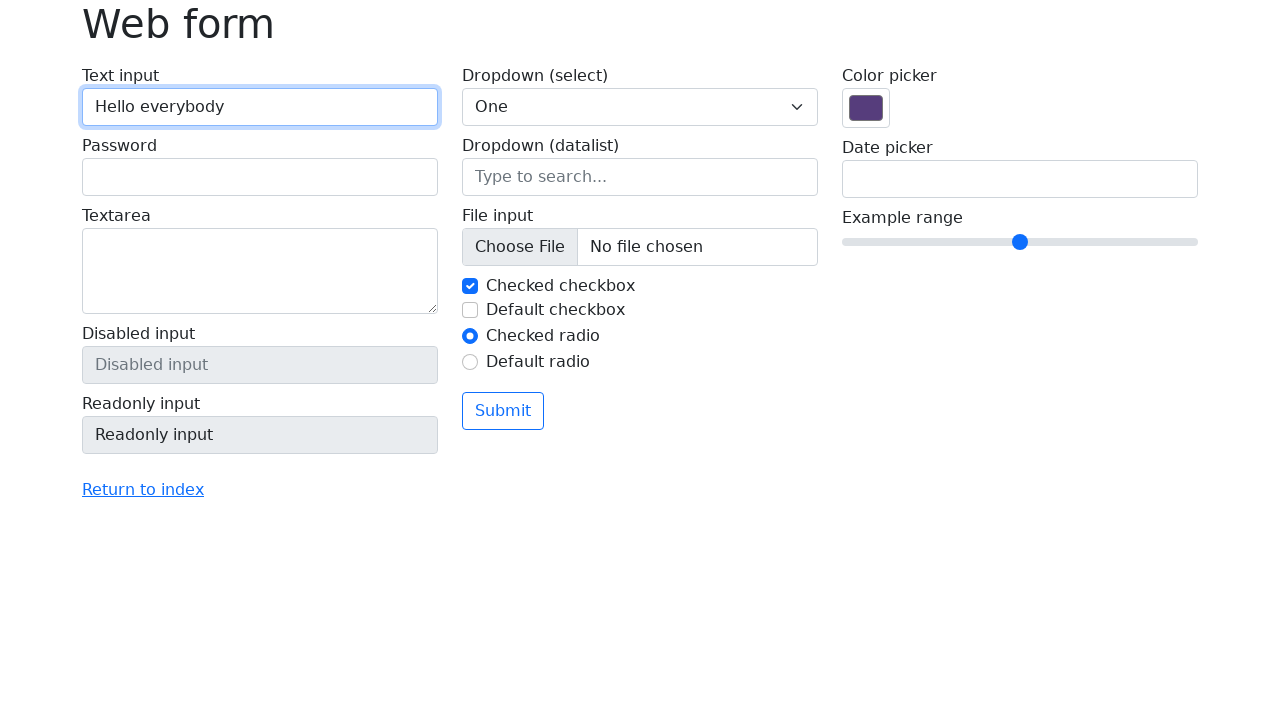